Tests filtering to show only active (non-completed) items

Starting URL: https://demo.playwright.dev/todomvc

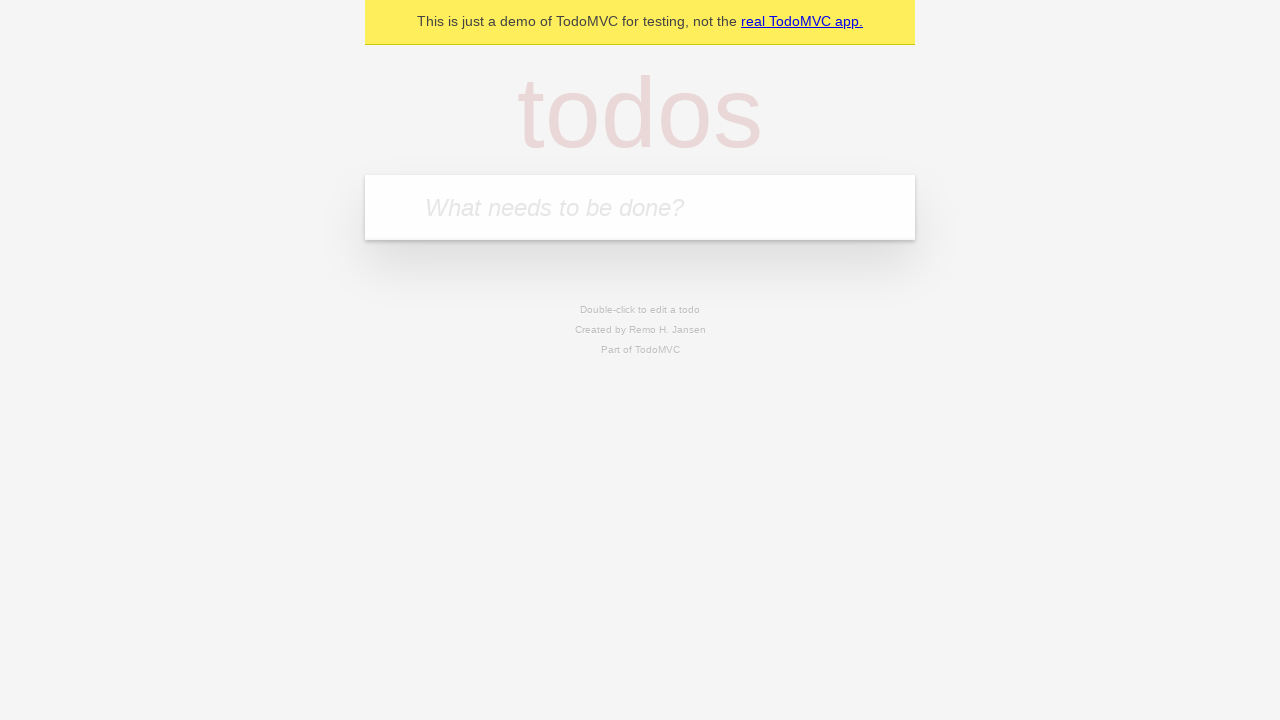

Filled todo input with 'buy some cheese' on internal:attr=[placeholder="What needs to be done?"i]
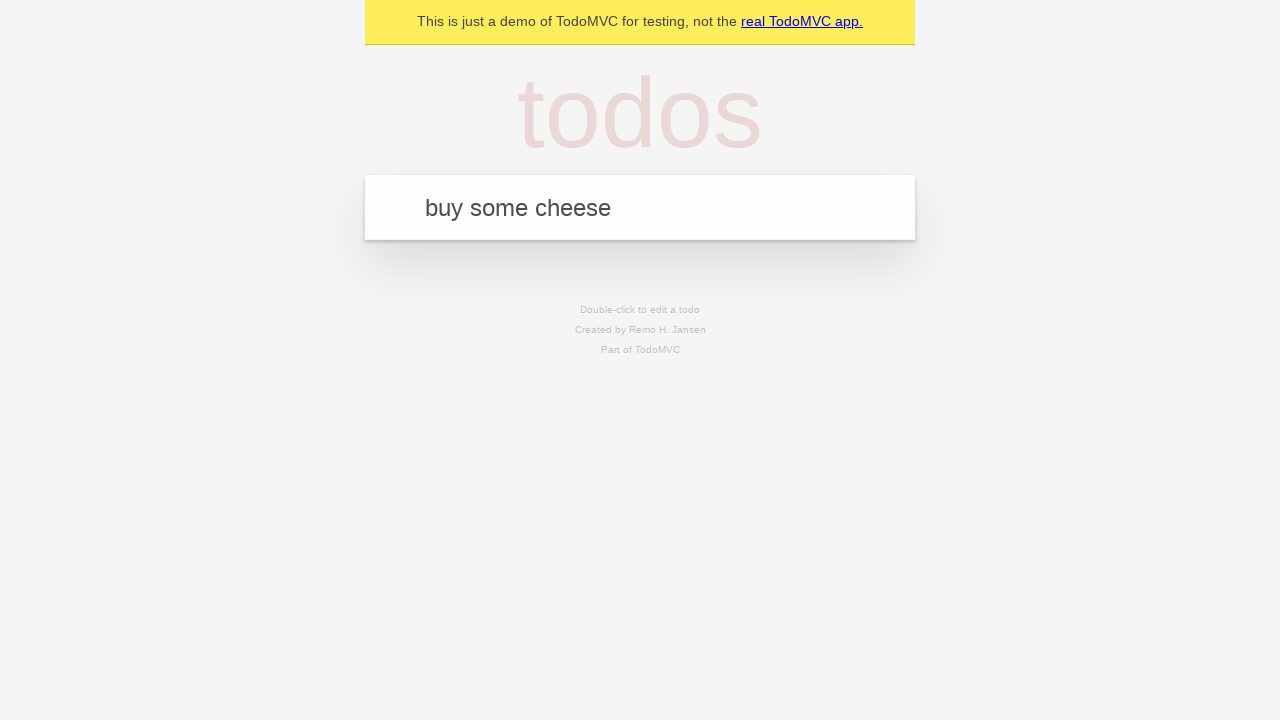

Pressed Enter to create first todo item on internal:attr=[placeholder="What needs to be done?"i]
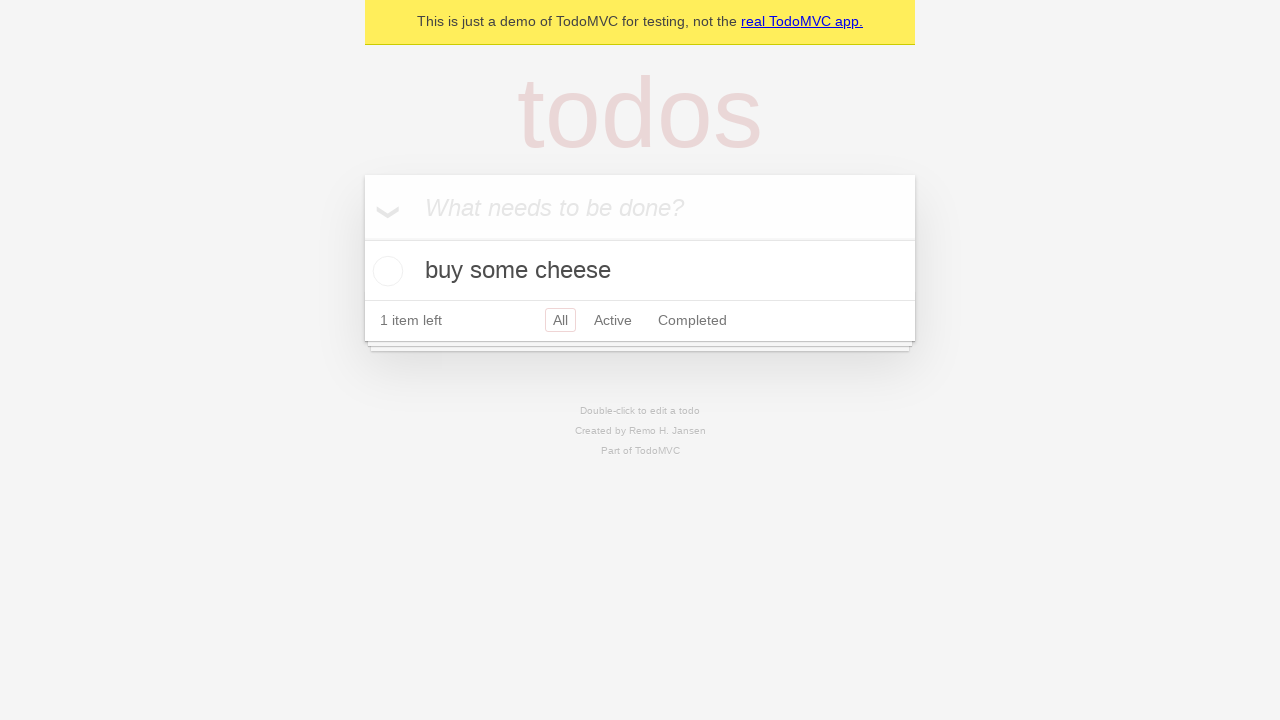

Filled todo input with 'feed the cat' on internal:attr=[placeholder="What needs to be done?"i]
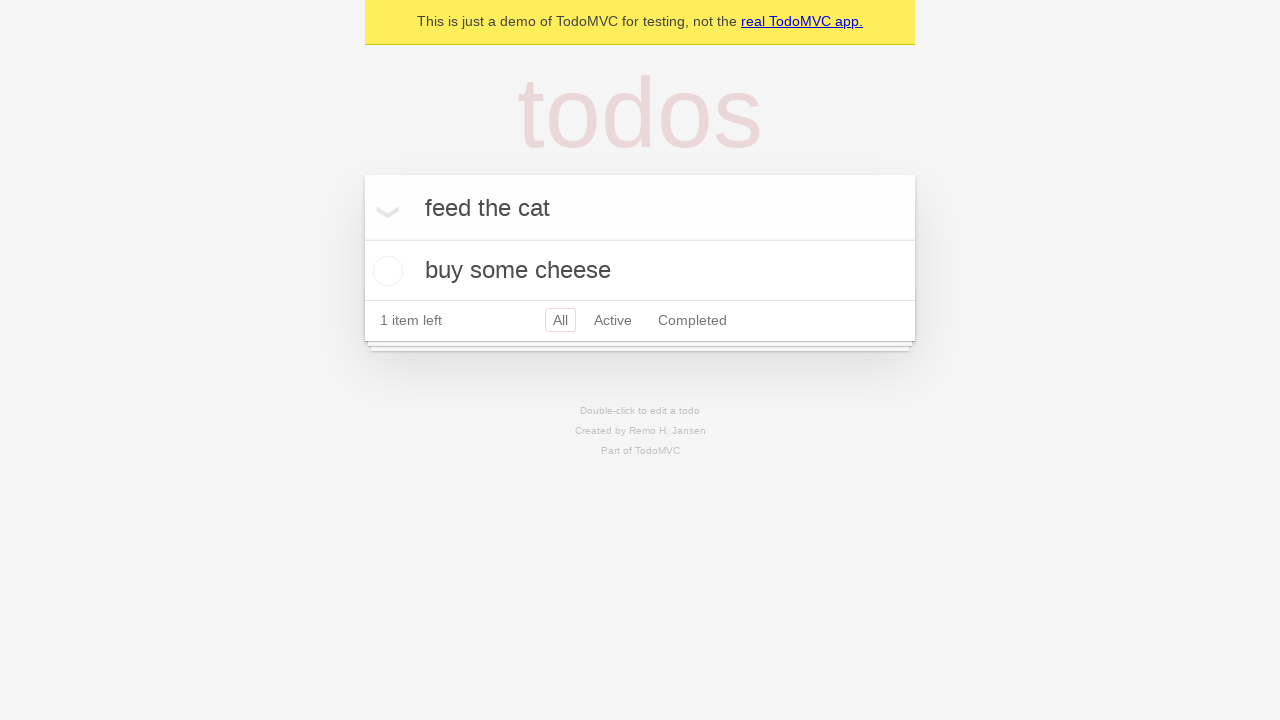

Pressed Enter to create second todo item on internal:attr=[placeholder="What needs to be done?"i]
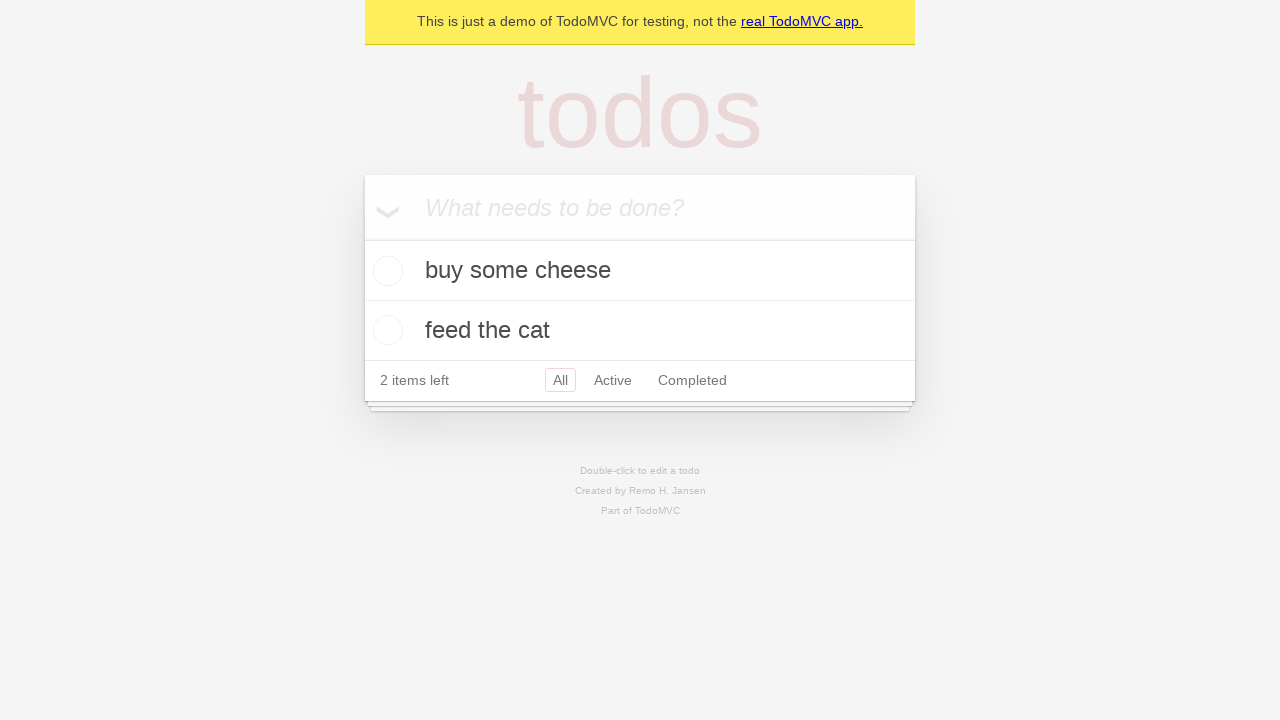

Filled todo input with 'book a doctors appointment' on internal:attr=[placeholder="What needs to be done?"i]
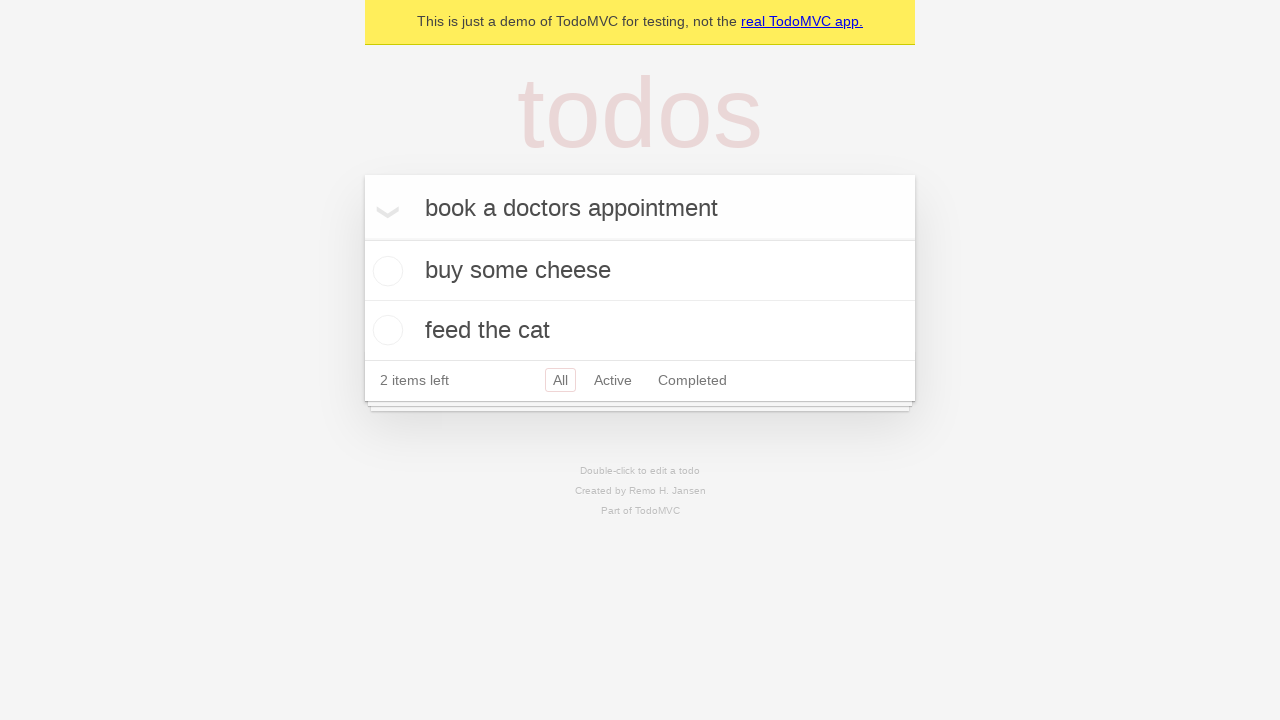

Pressed Enter to create third todo item on internal:attr=[placeholder="What needs to be done?"i]
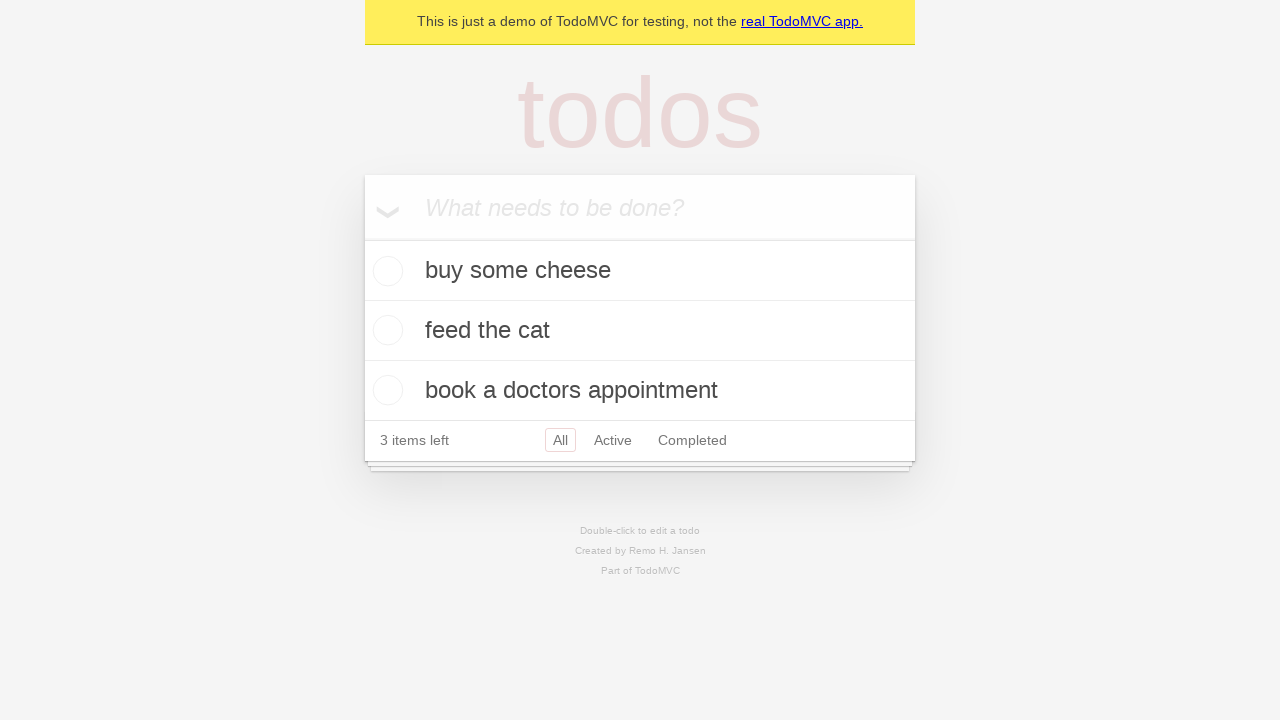

Checked the second todo item (marked as completed) at (385, 330) on [data-testid='todo-item'] >> nth=1 >> internal:role=checkbox
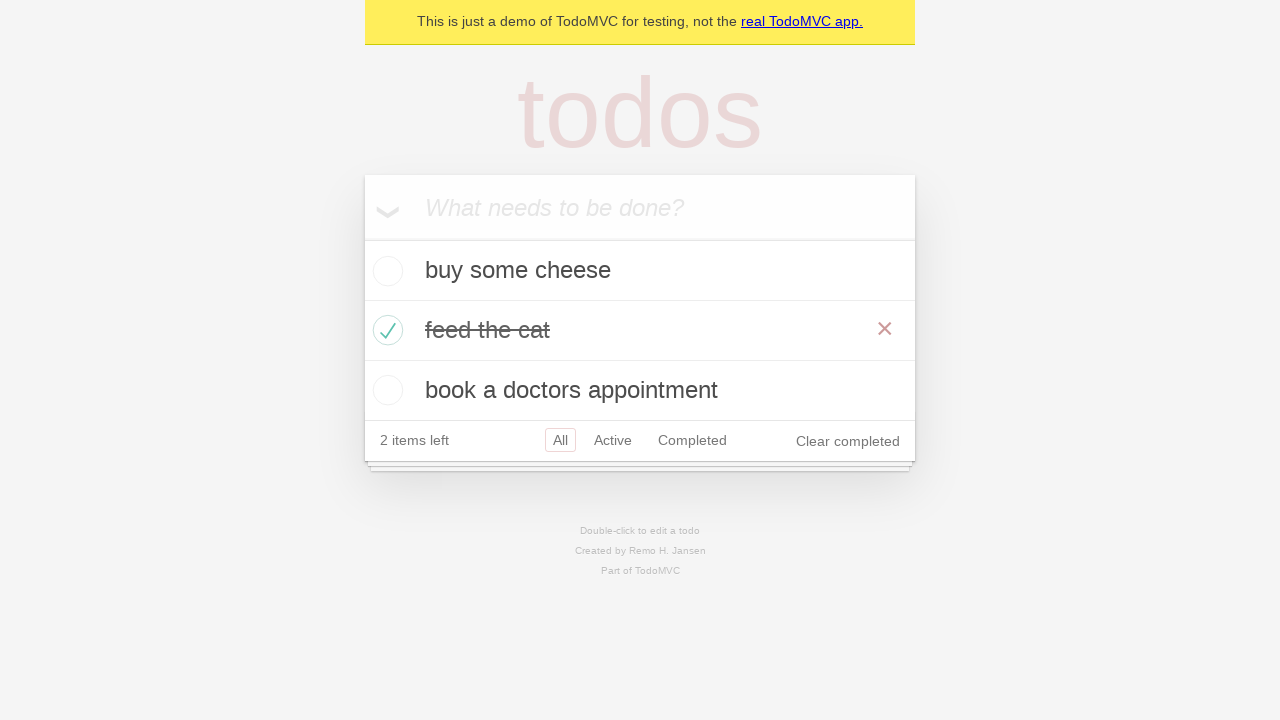

Clicked Active filter to display only non-completed items at (613, 440) on internal:role=link[name="Active"i]
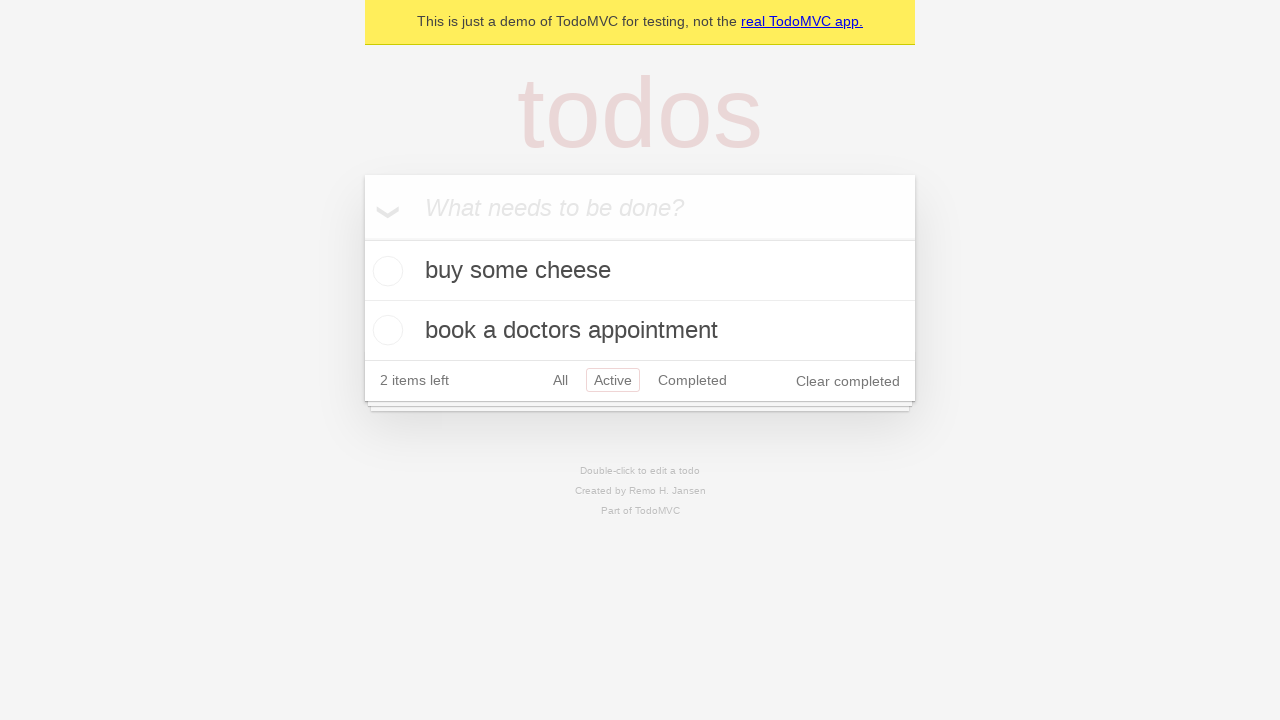

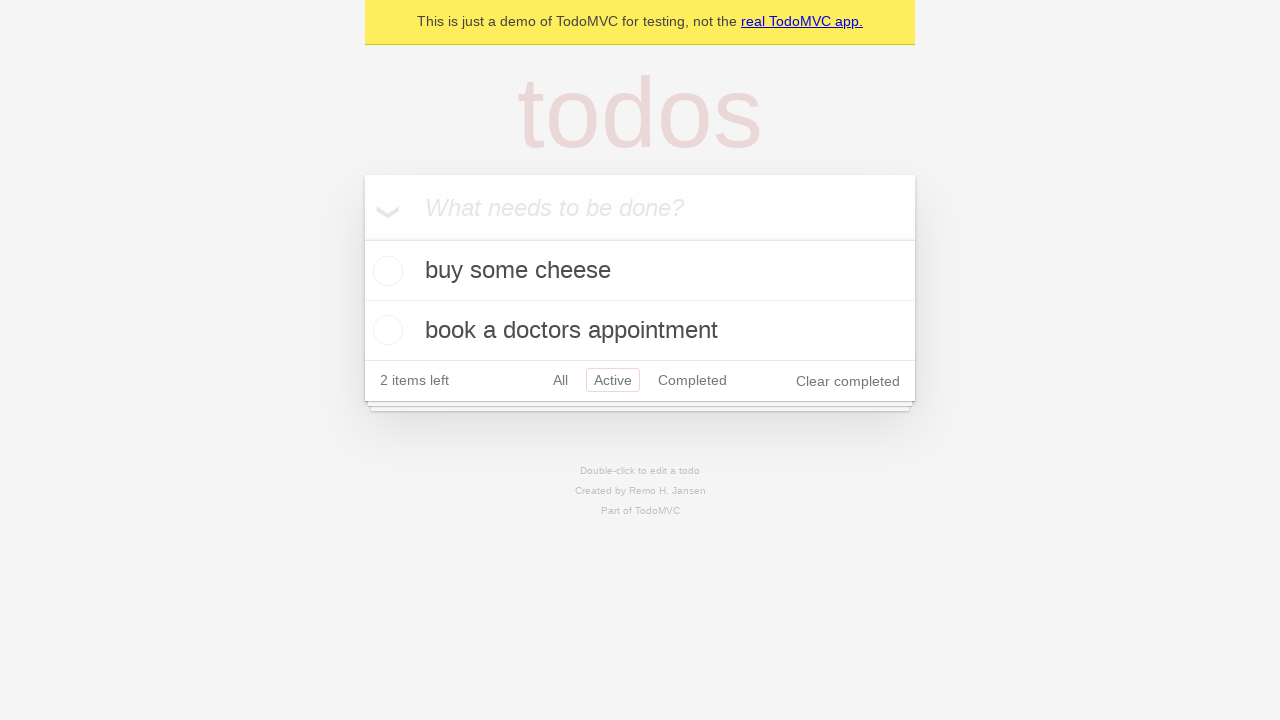